Tests error handling for empty task, task exceeding character limit, and duplicate task validation

Starting URL: https://www.techglobal-training.com/frontend/todo-list

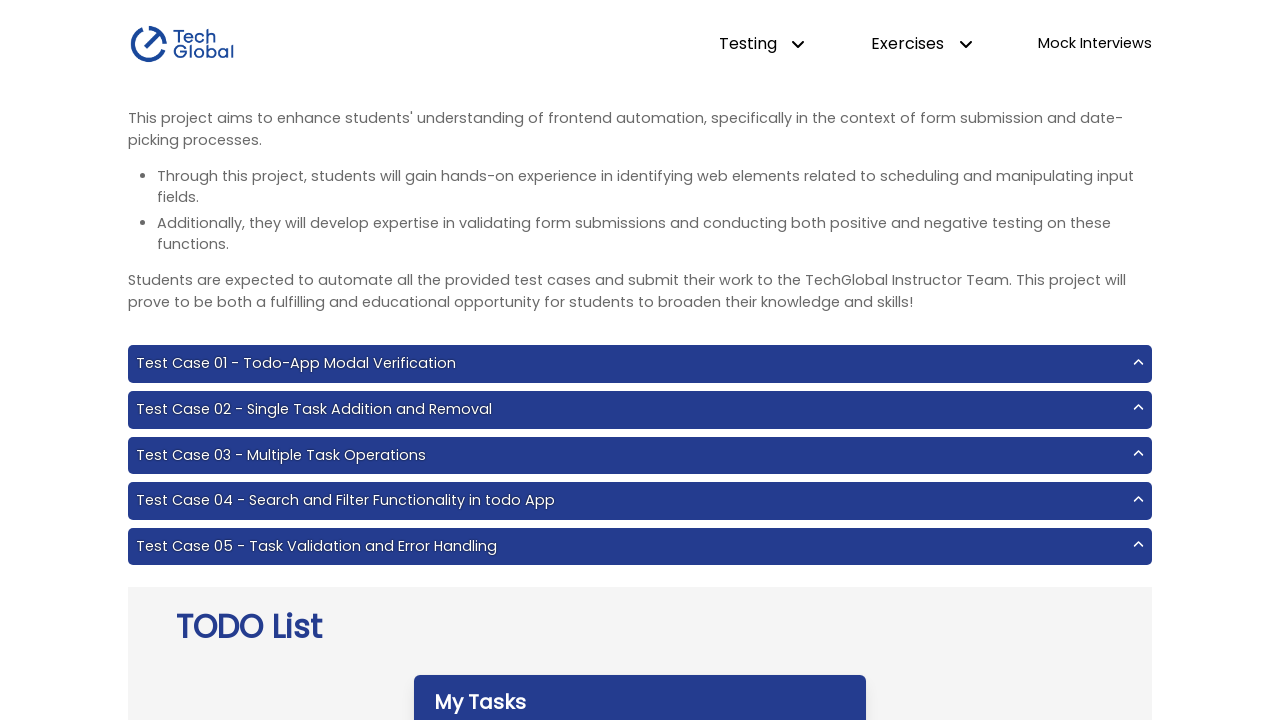

Cleared input field for empty task test on #input-add
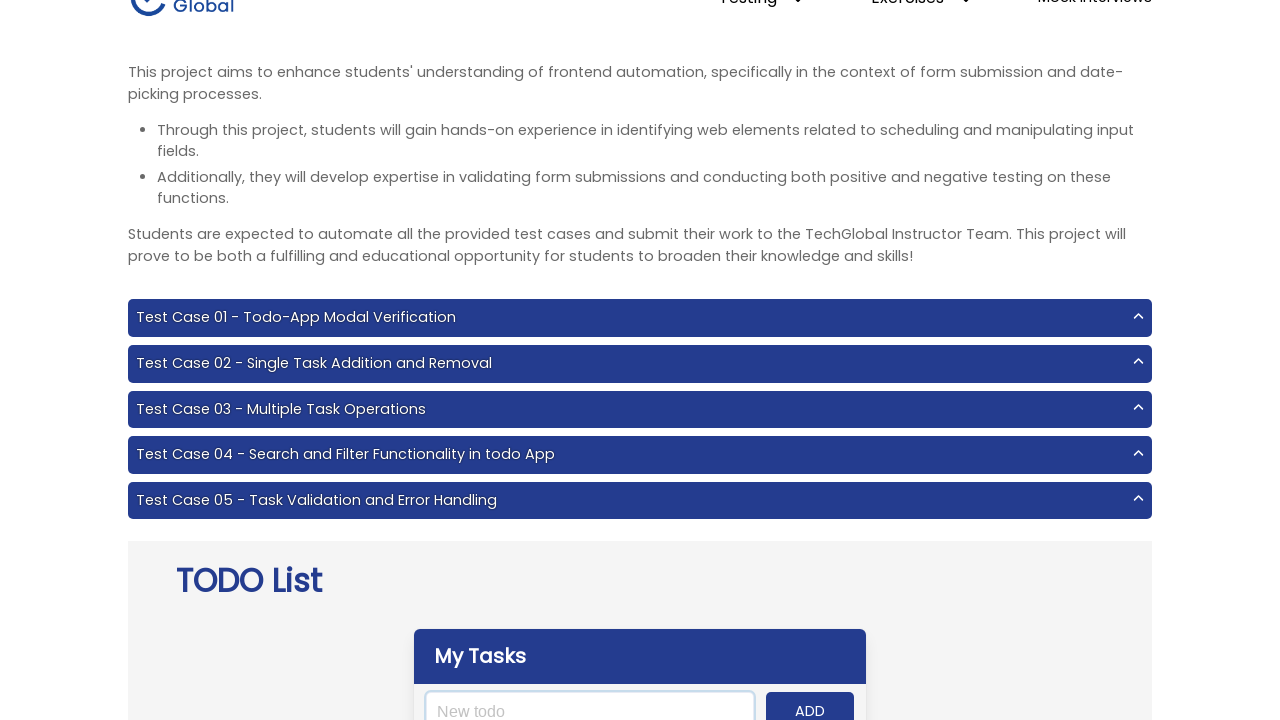

Clicked add button with empty input at (810, 701) on #add-btn
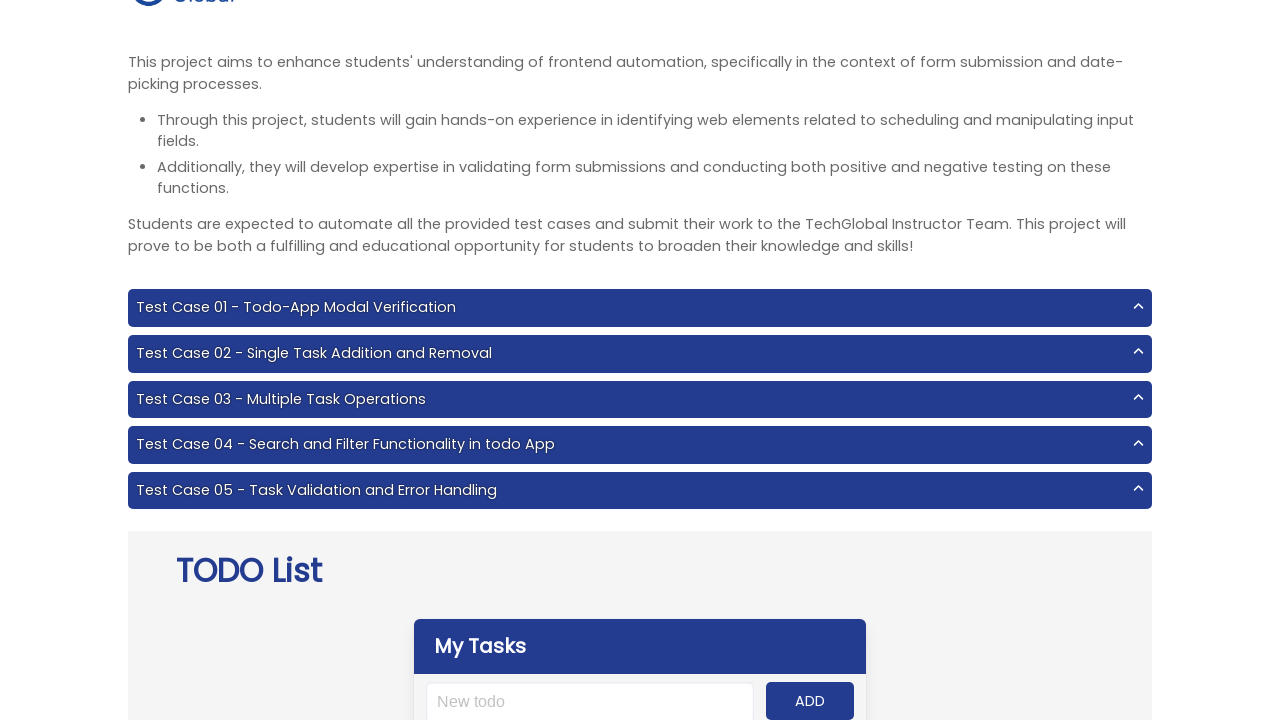

Verified no tasks message still appears after empty submission
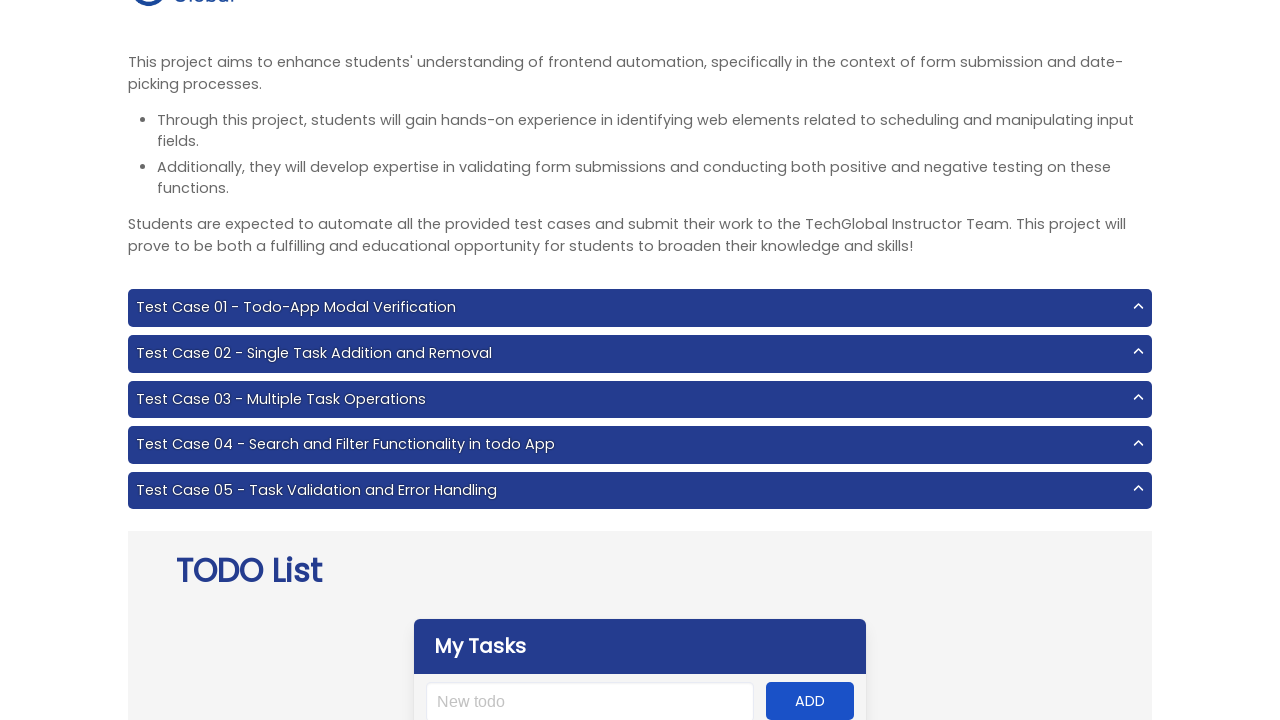

Filled input with task exceeding 30 character limit on #input-add
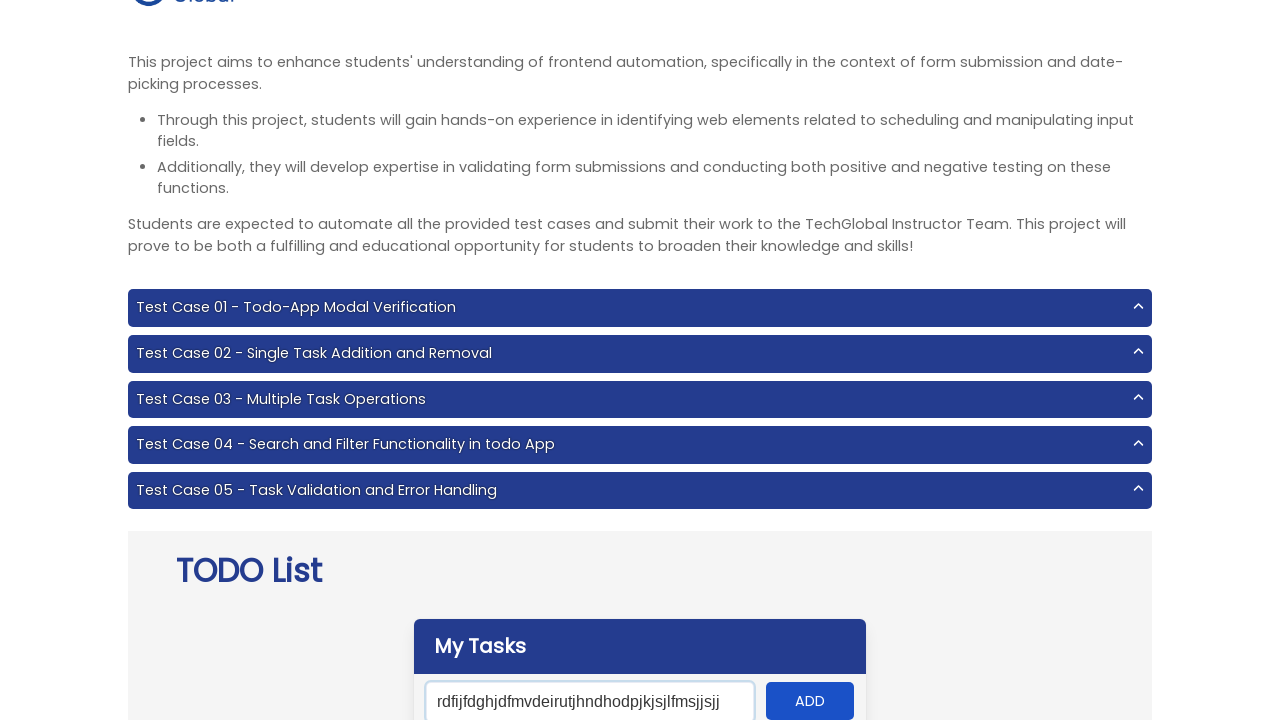

Clicked add button with oversized task at (810, 701) on #add-btn
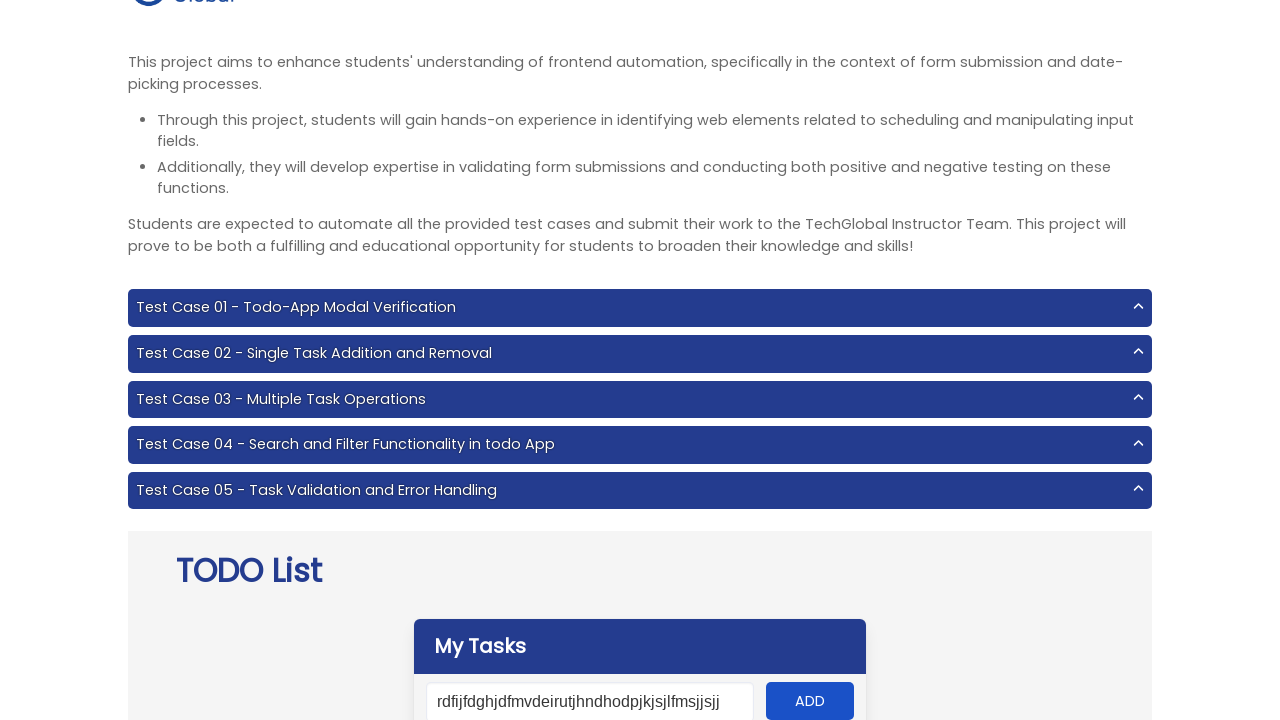

Character limit error message appeared
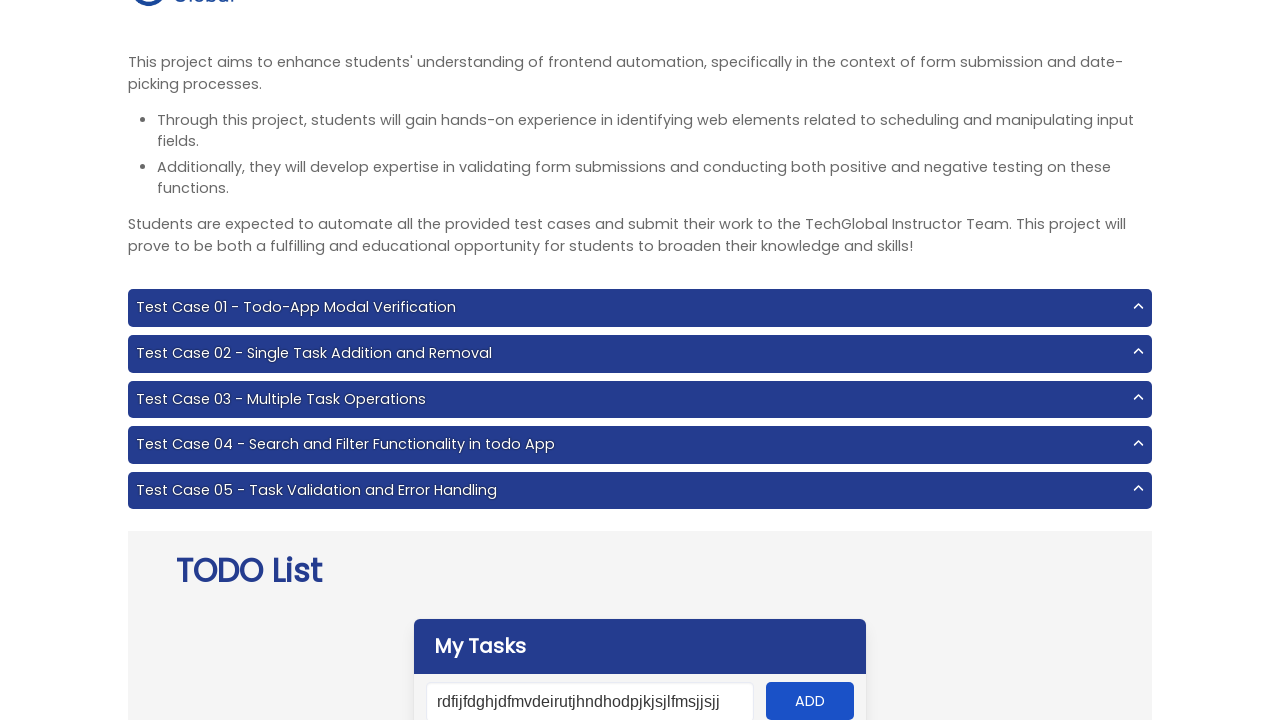

Filled input with valid task 'Sleep' on #input-add
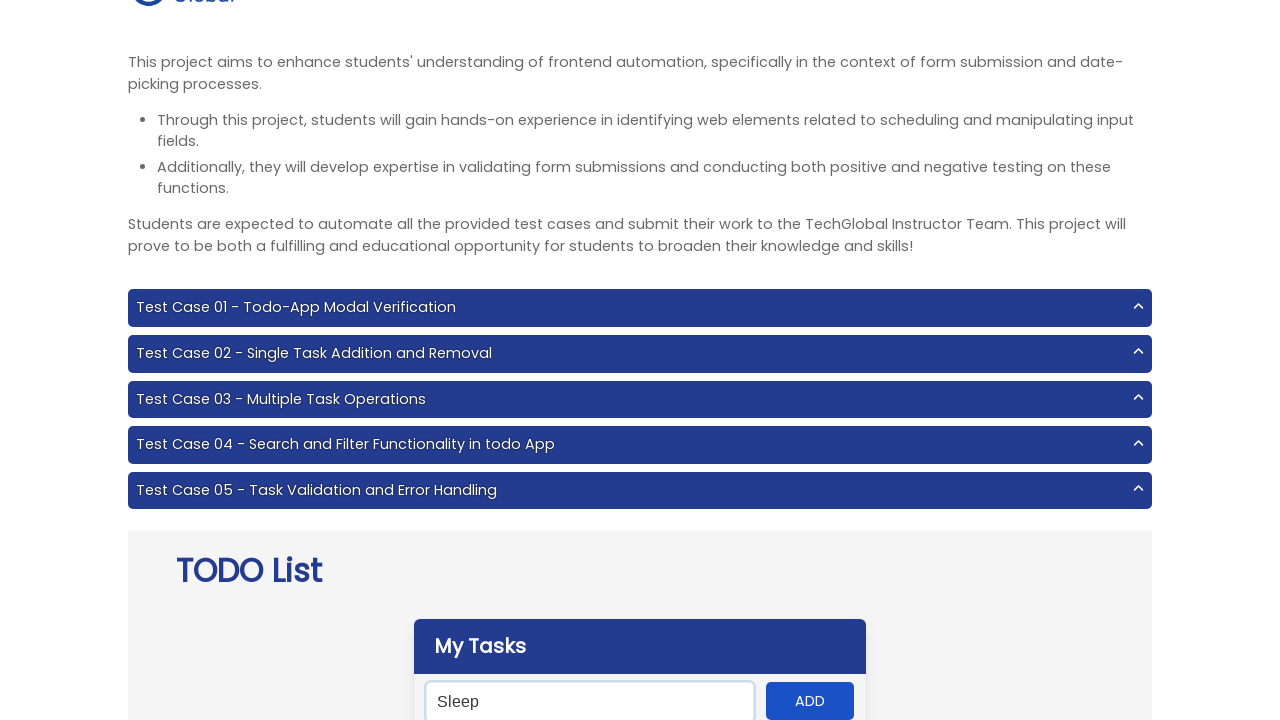

Clicked add button to submit valid task at (810, 701) on #add-btn
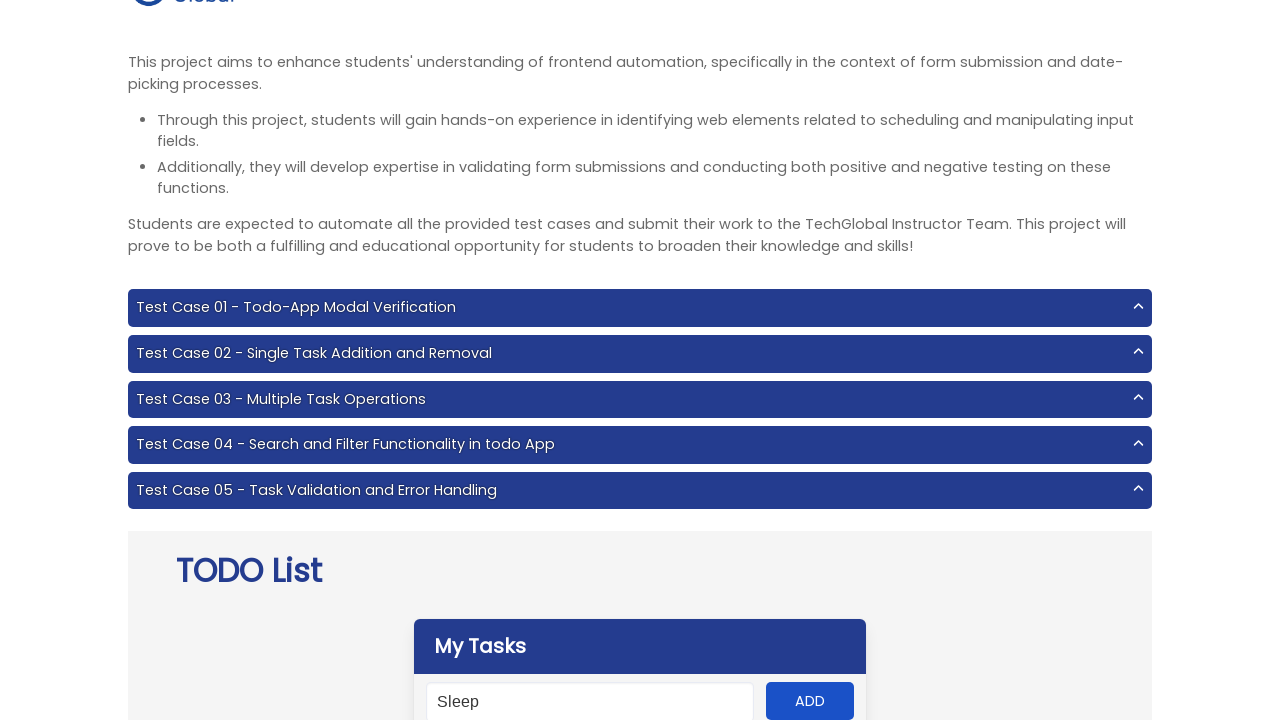

Valid task 'Sleep' appeared in task list
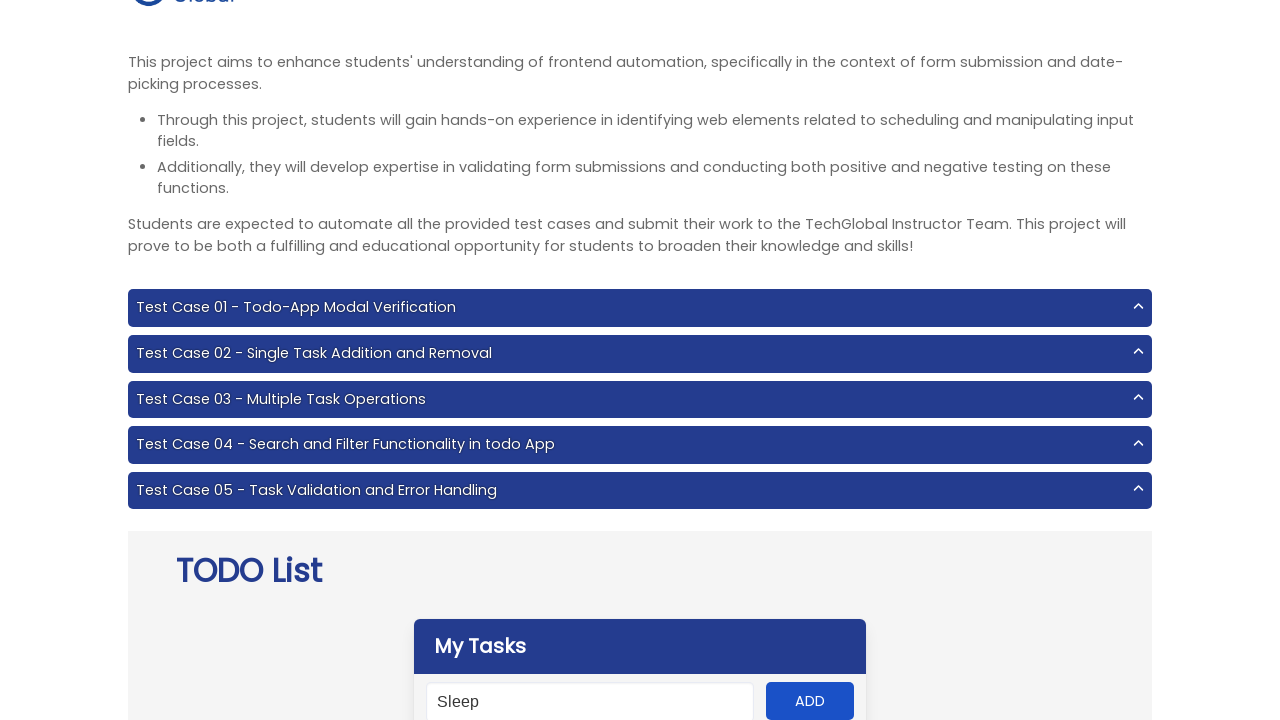

Filled input with duplicate task 'Sleep' on #input-add
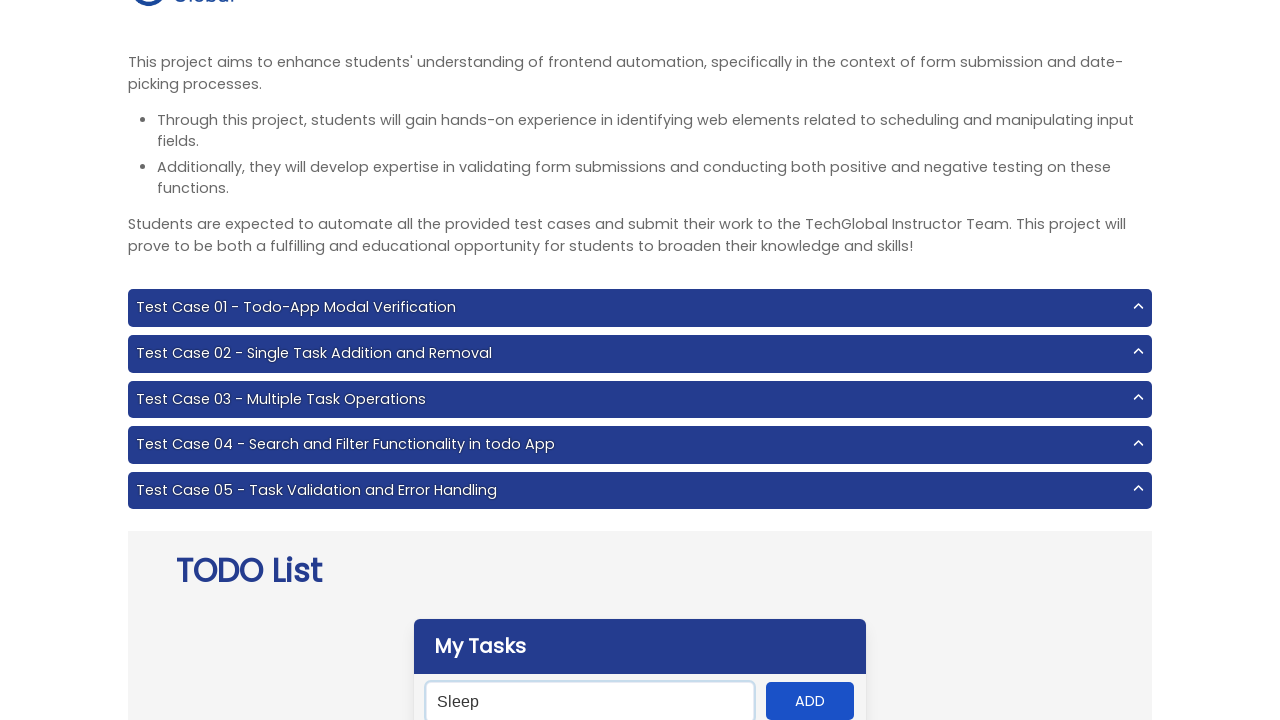

Clicked add button to attempt duplicate task submission at (810, 701) on #add-btn
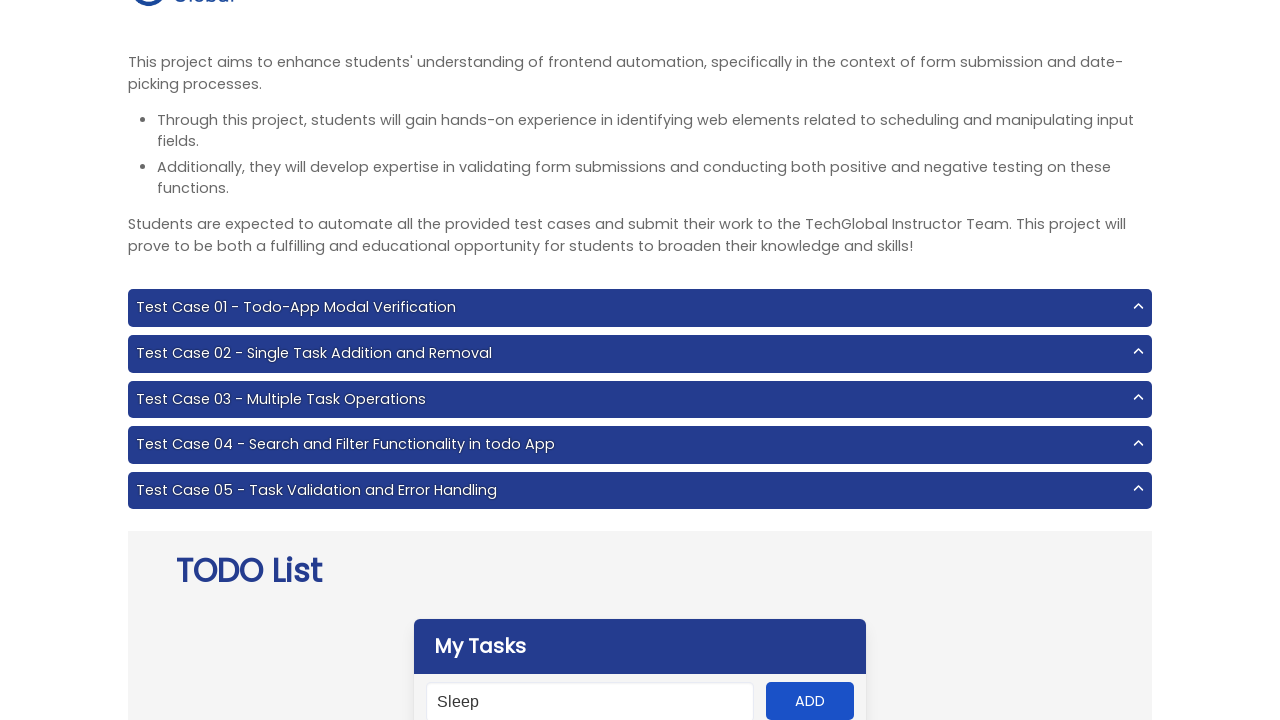

Duplicate task error message appeared
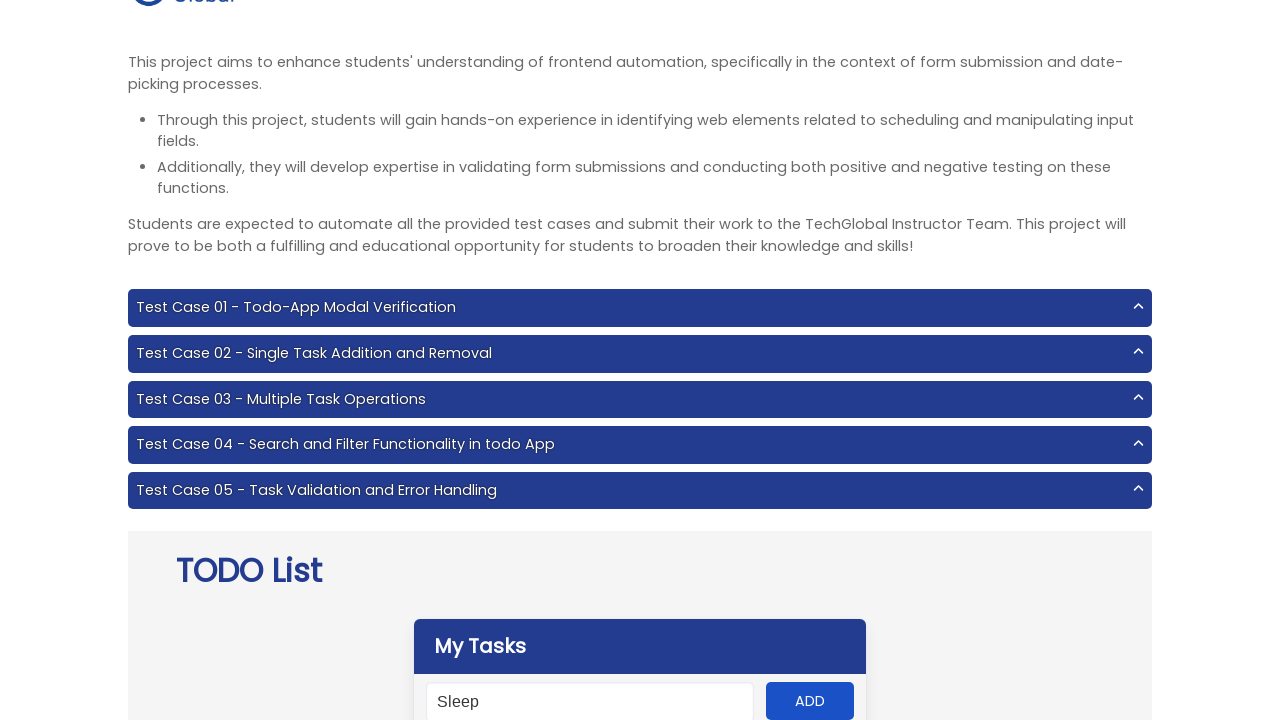

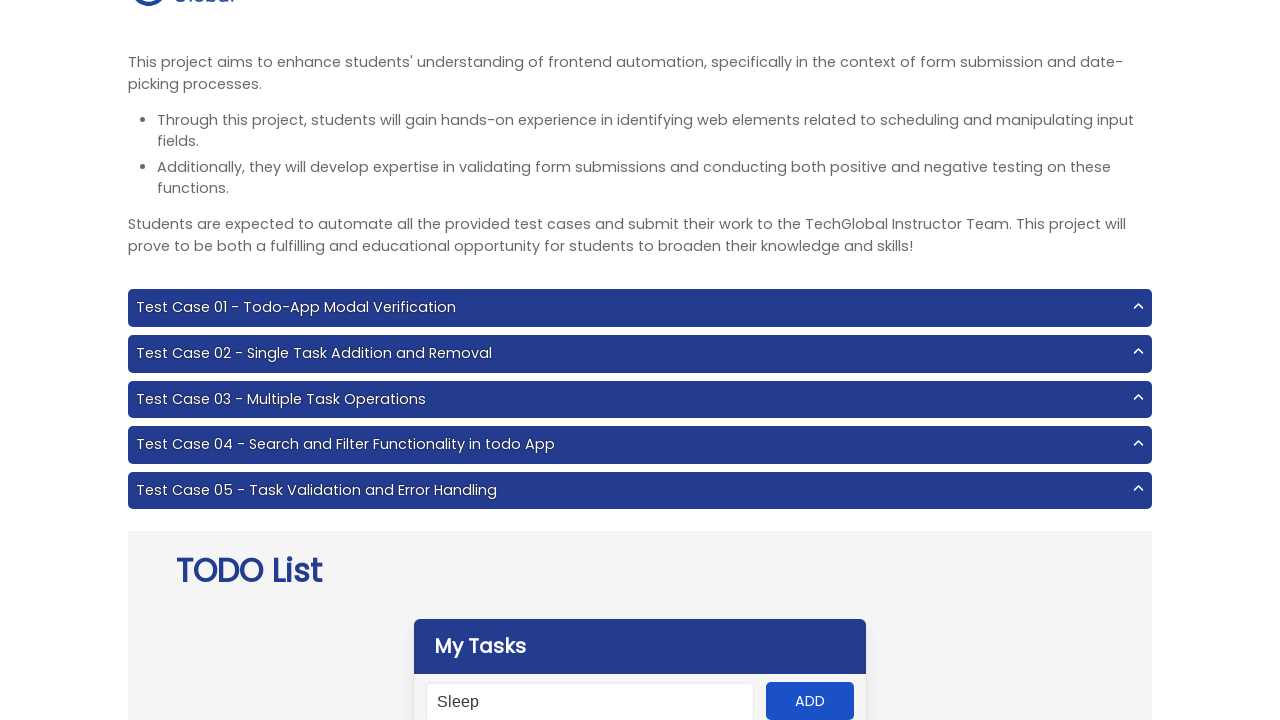